Fills out a registration form with personal details, selects dropdown options, checkboxes and radio buttons

Starting URL: https://demo.automationtesting.in/Register.html

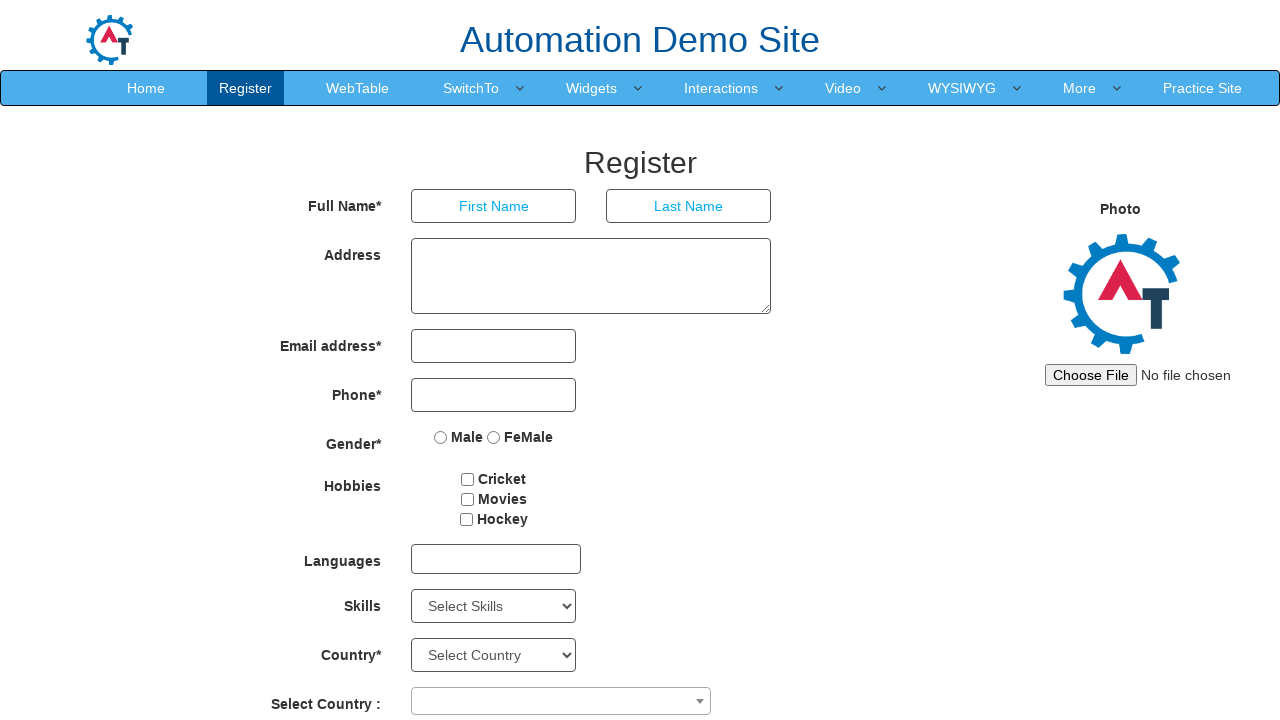

Filled first name field with 'Vaibhav' on //*[@id='basicBootstrapForm']/div[1]/div[1]/input
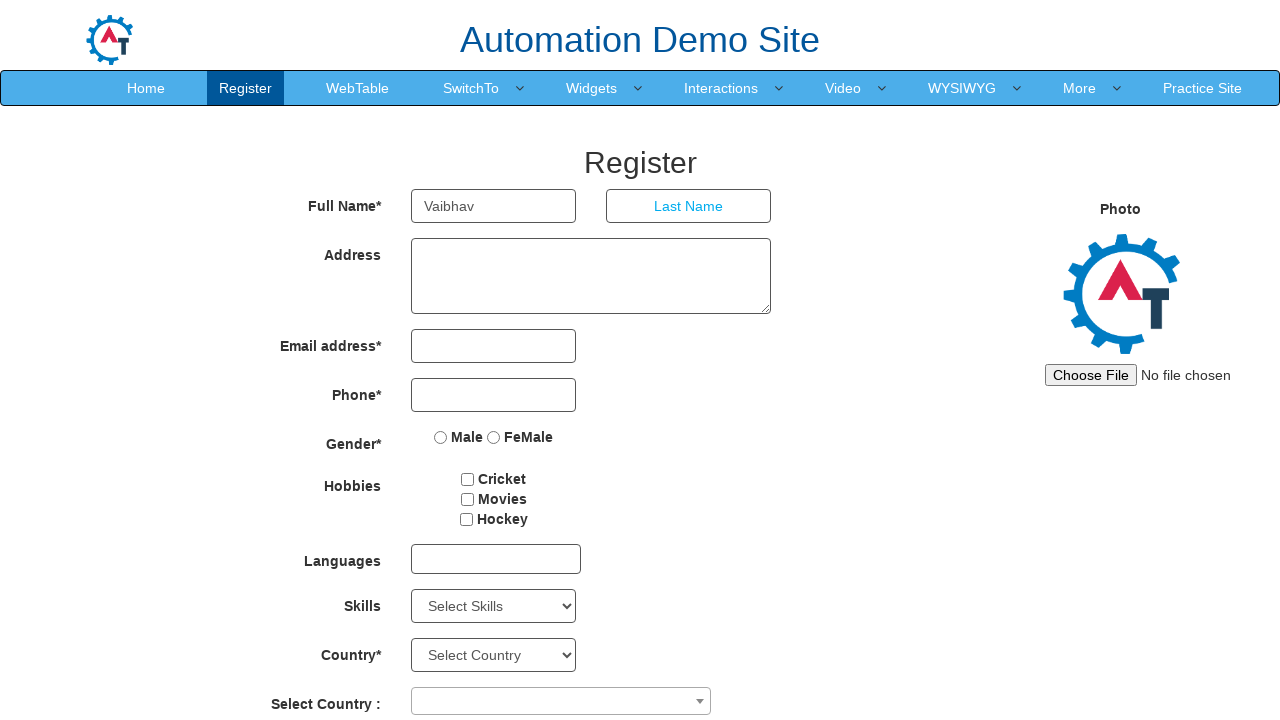

Filled last name field with 'Sisodia' on //*[@id='basicBootstrapForm']/div[1]/div[2]/input
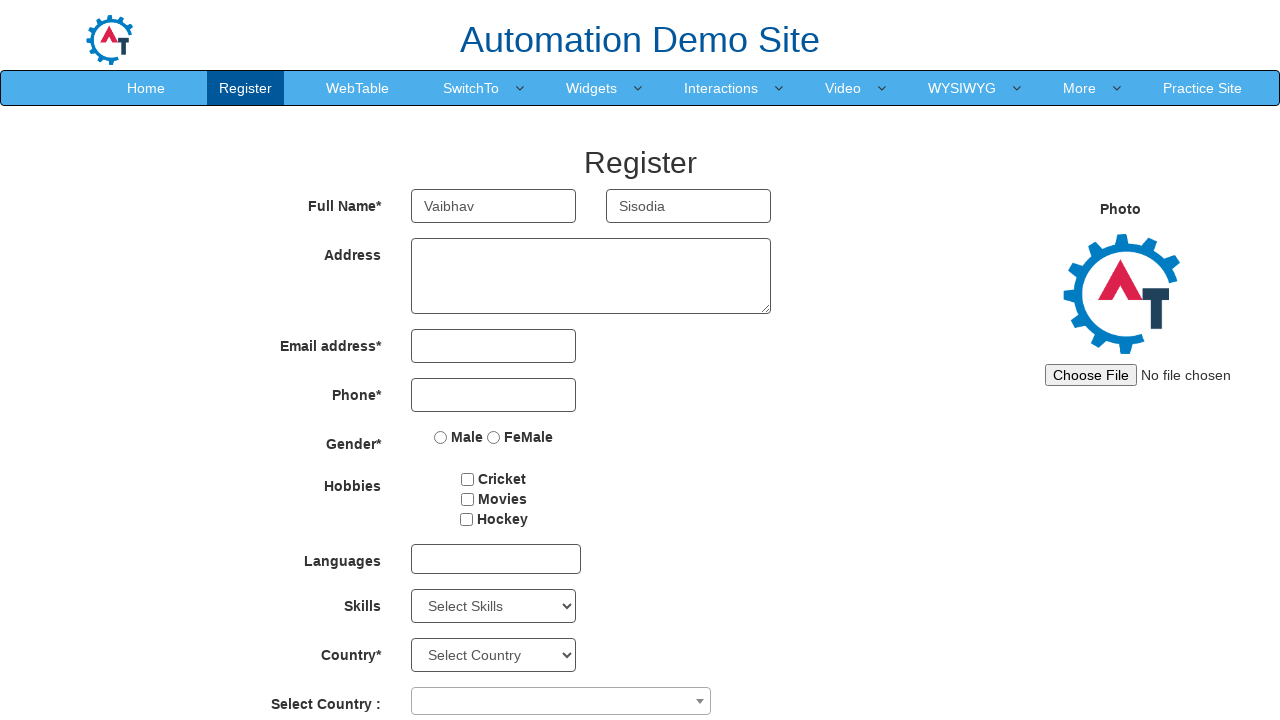

Filled address field with 'Dhampur, Uttar Pradesh' on //*[@id='basicBootstrapForm']/div[2]/div/textarea
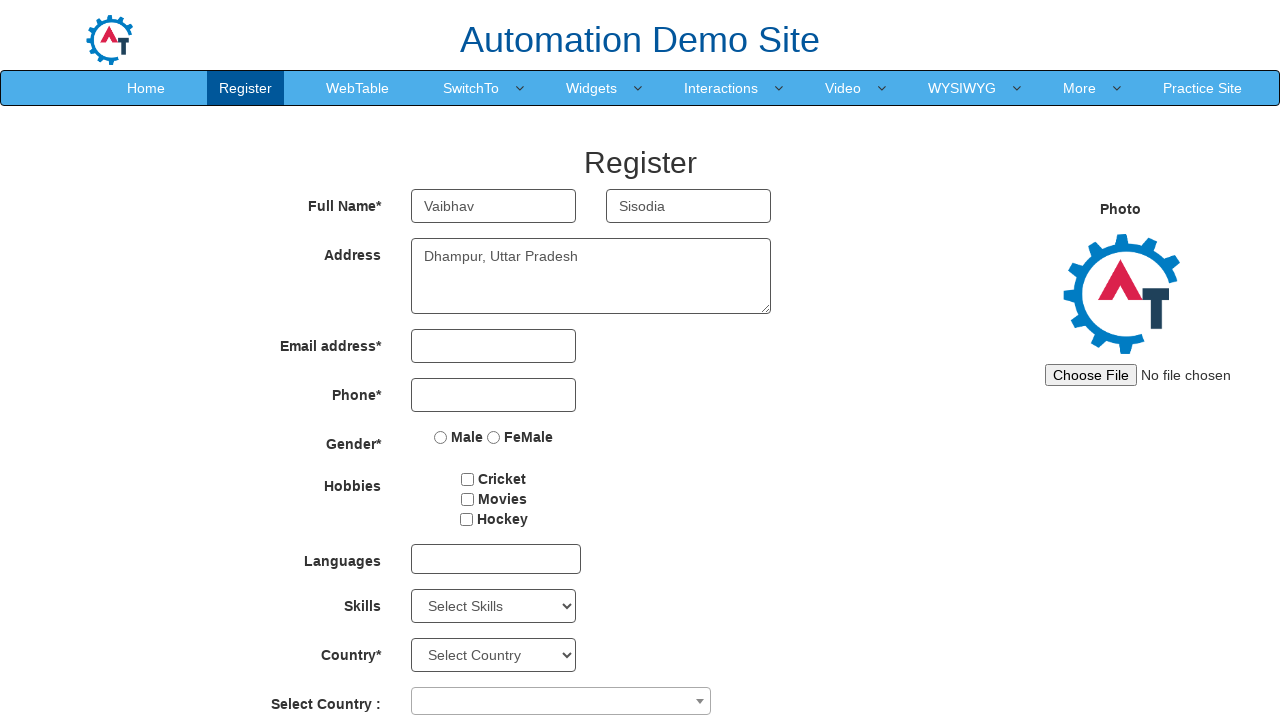

Filled email field with 'vaibhav17696@gmail.com' on //*[@id='eid']/input
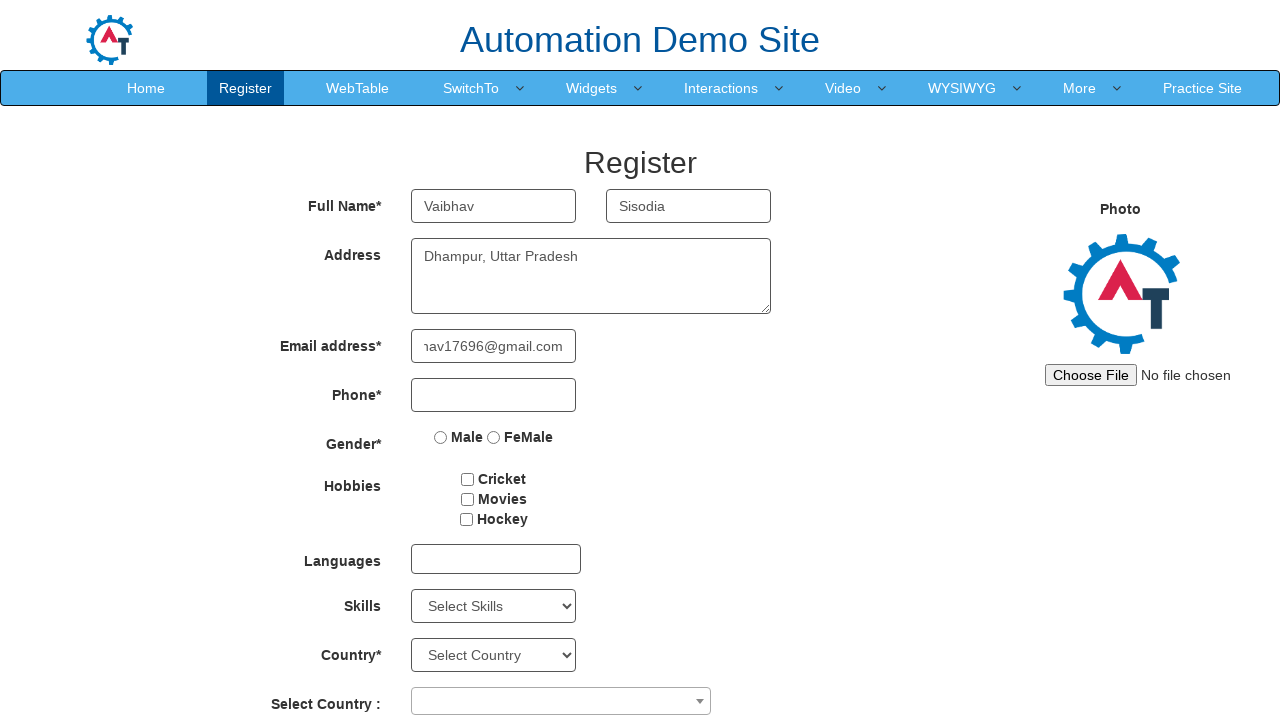

Filled phone number field with '8938884320' on //*[@id='basicBootstrapForm']/div[4]/div/input
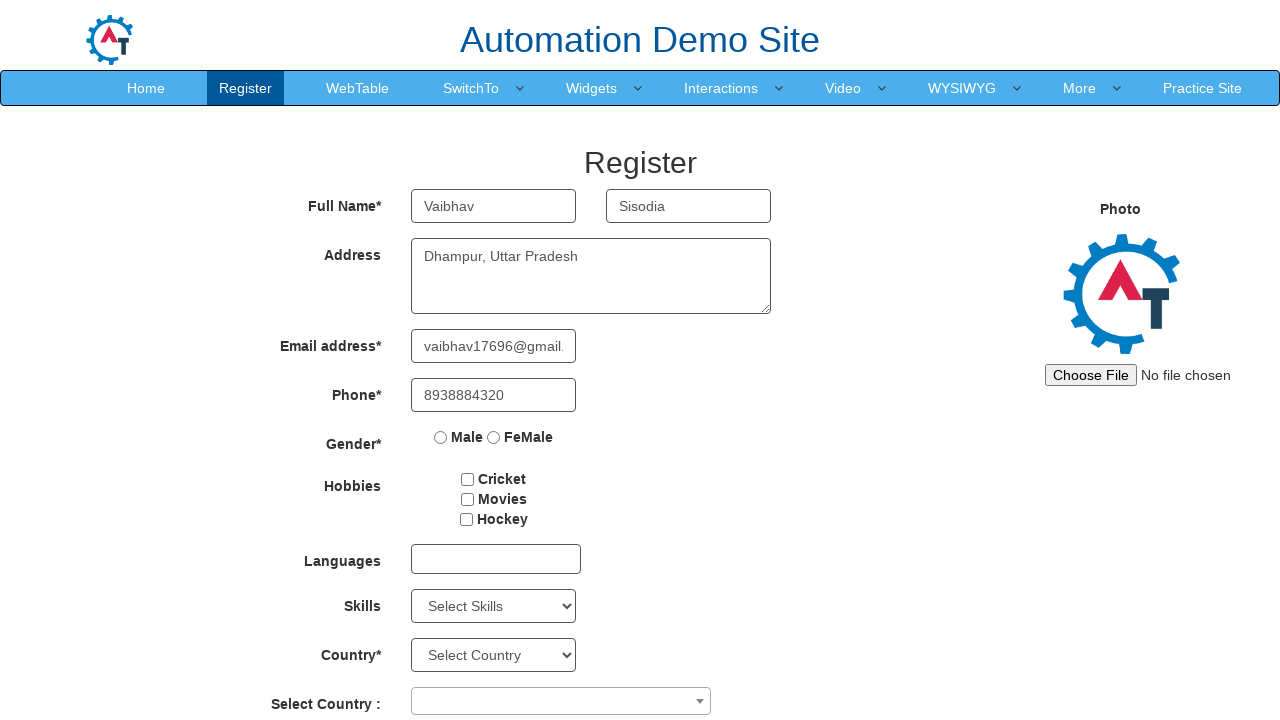

Filled password field with 'XYZ123!@#' on #firstpassword
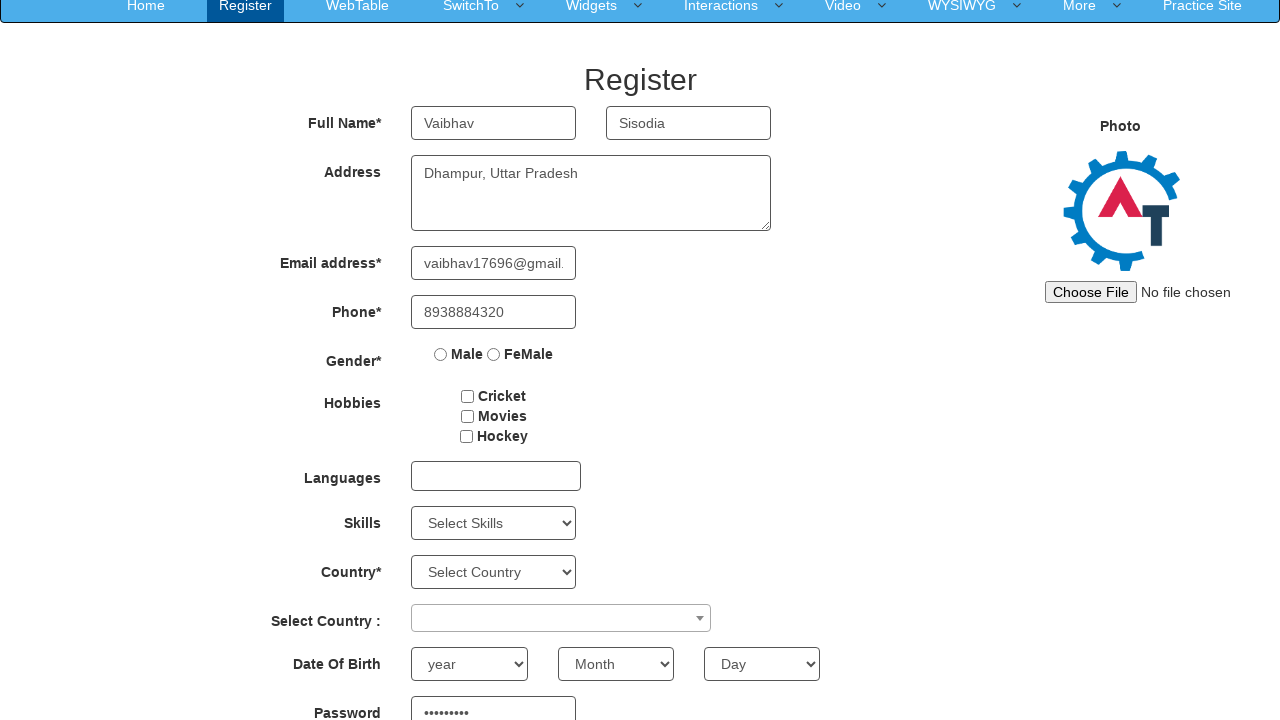

Confirmed password with 'XYZ123!@#' on #secondpassword
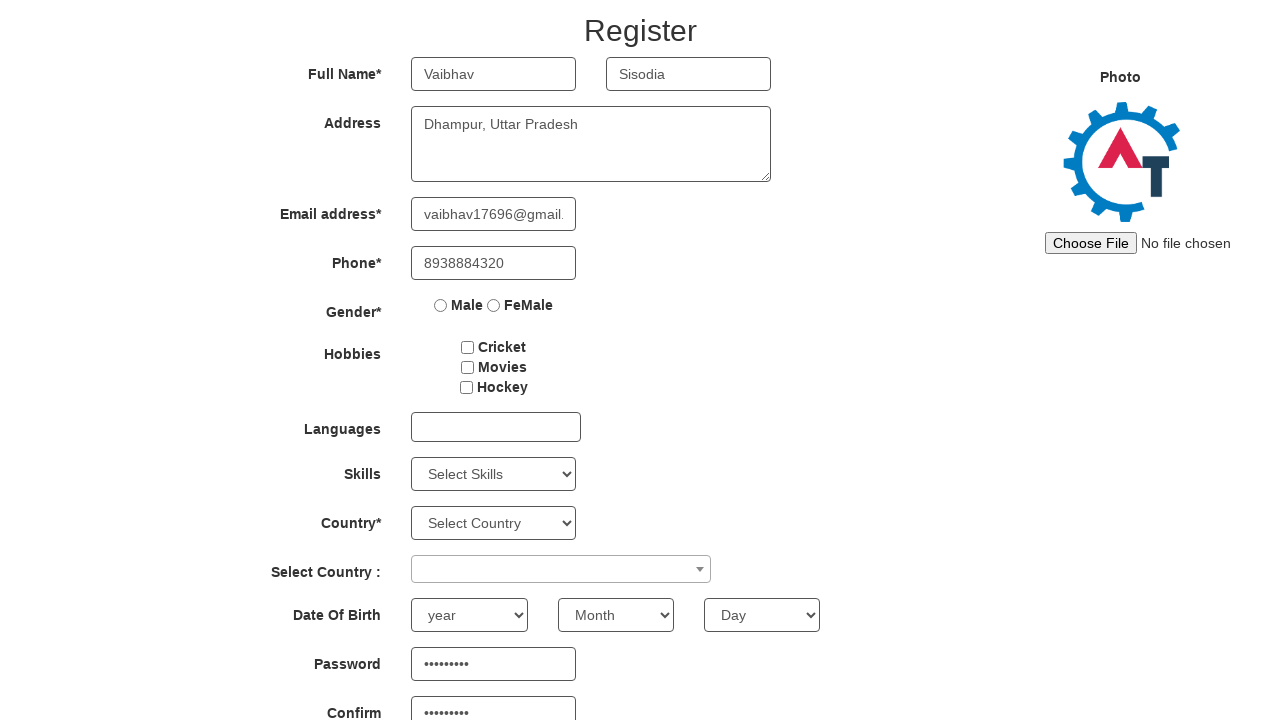

Checked checkbox1 at (468, 347) on #checkbox1
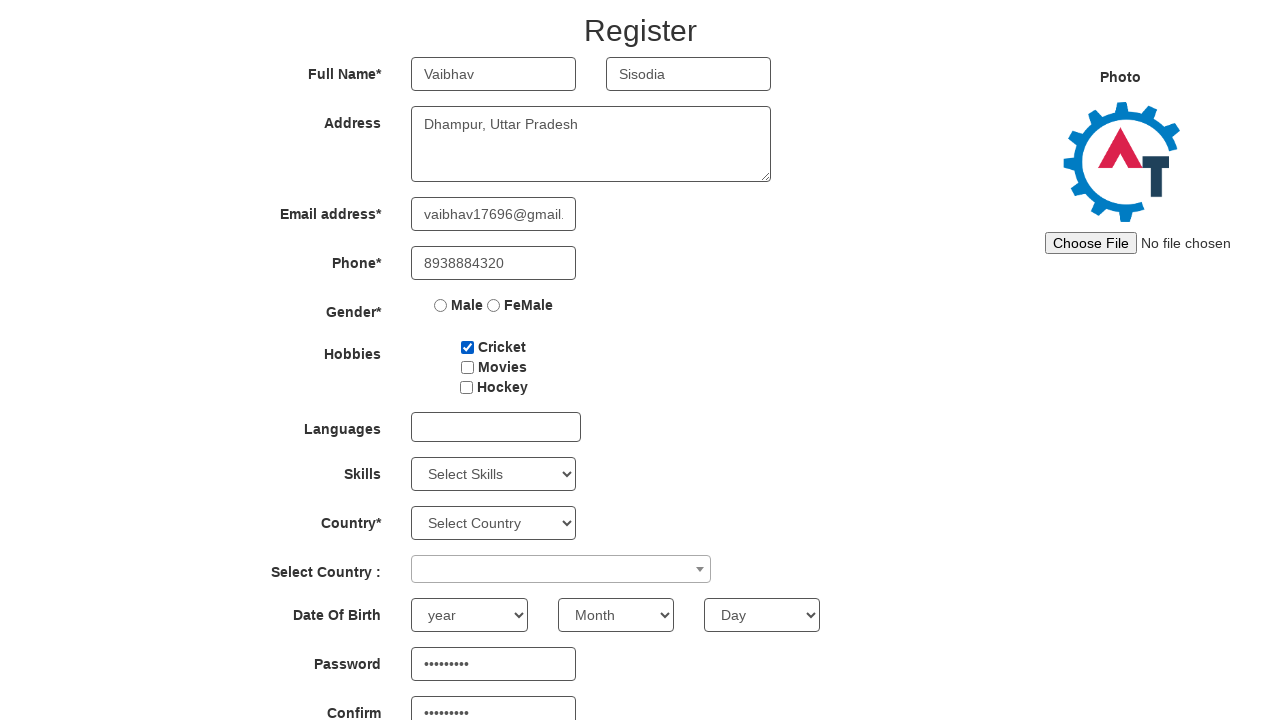

Selected 'AutoCAD' from Skills dropdown on #Skills
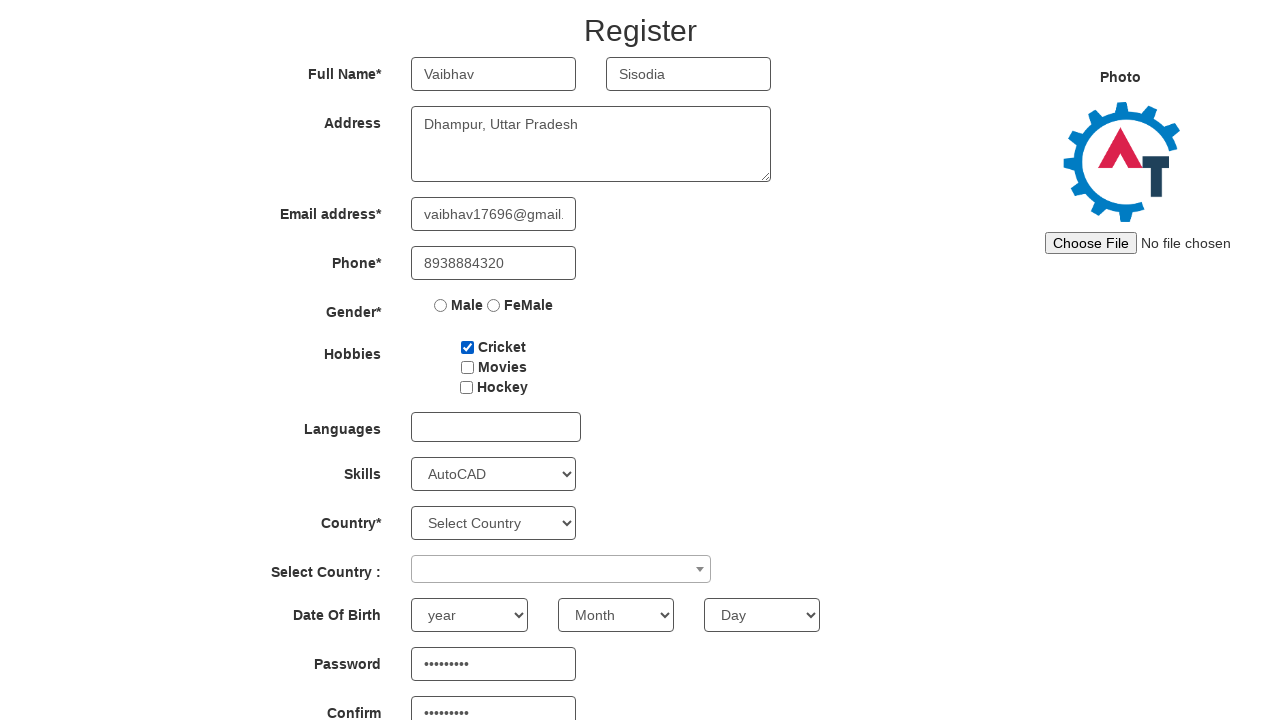

Selected 'India' from country dropdown on #country
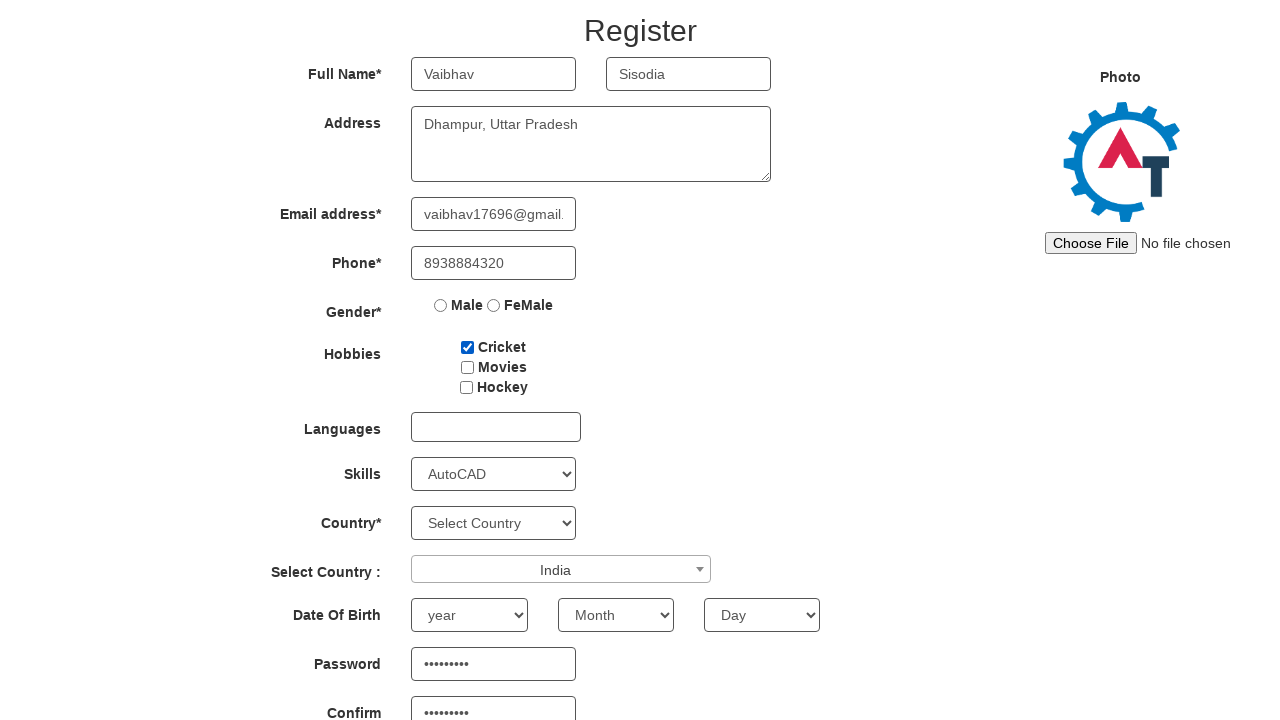

Selected '1999' from year of birth dropdown on #yearbox
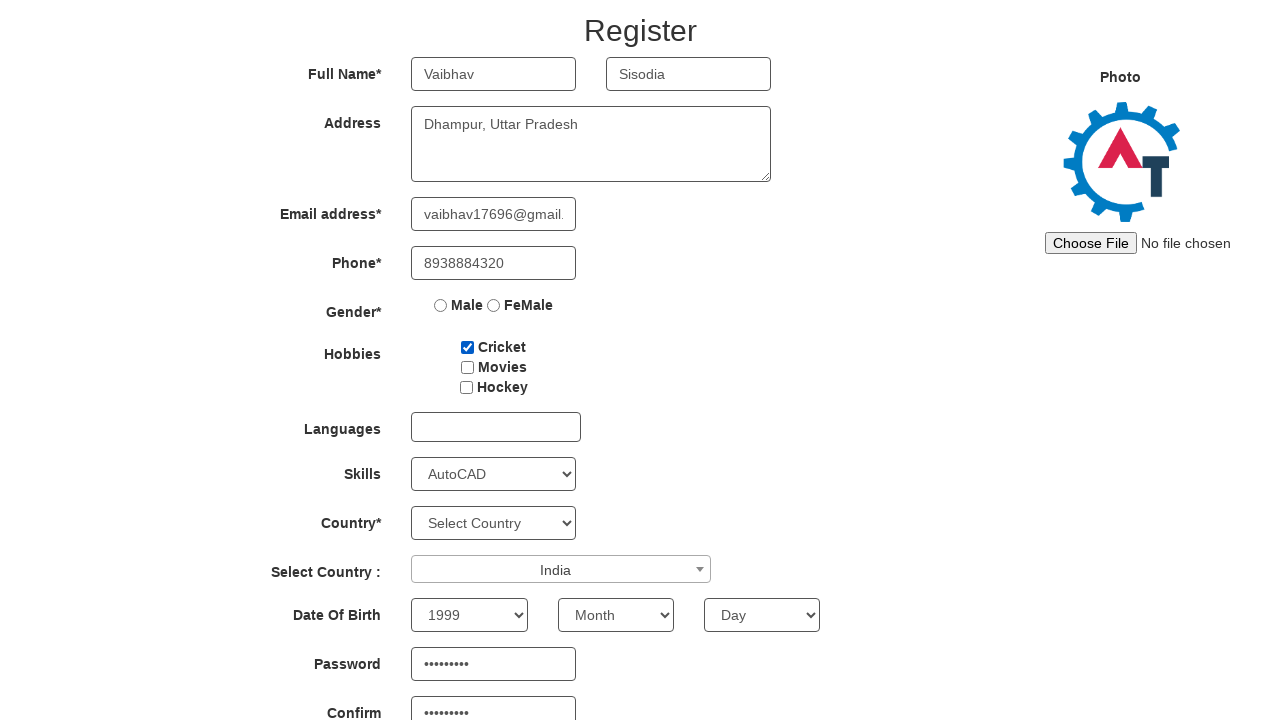

Selected '7' from day of birth dropdown on #daybox
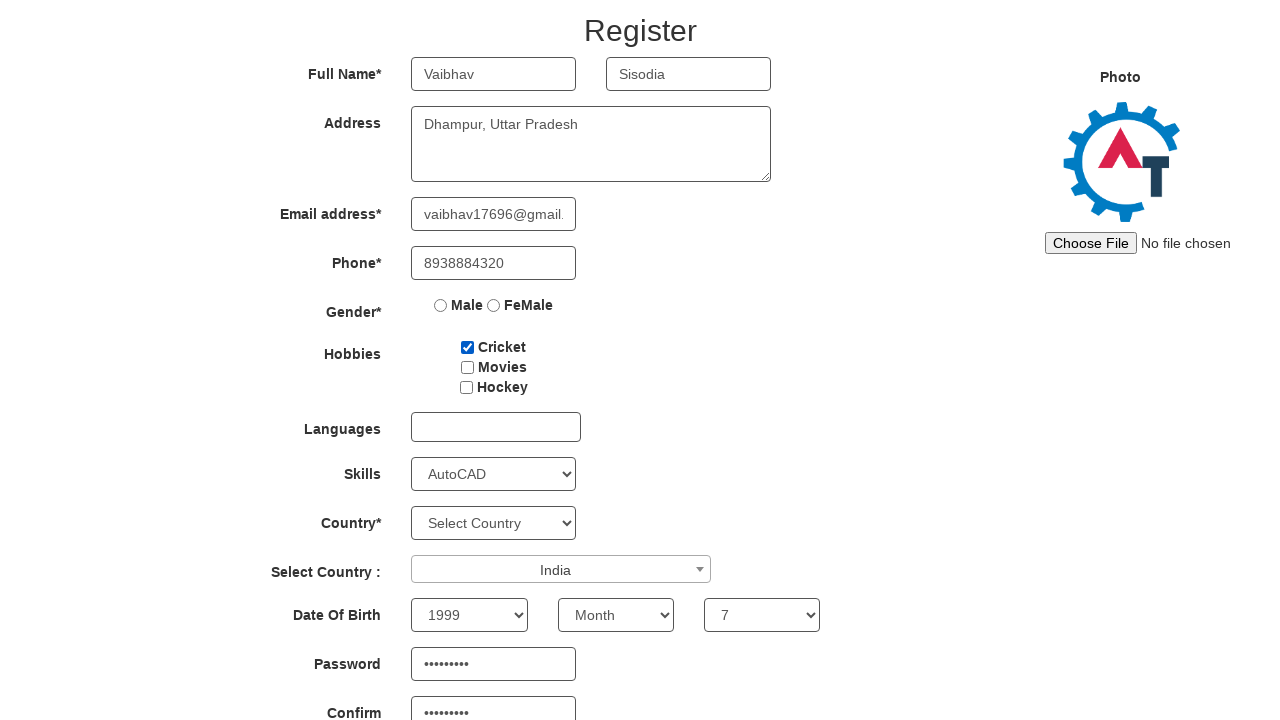

Selected 'December' from month of birth dropdown on //select[@ng-model='monthbox']
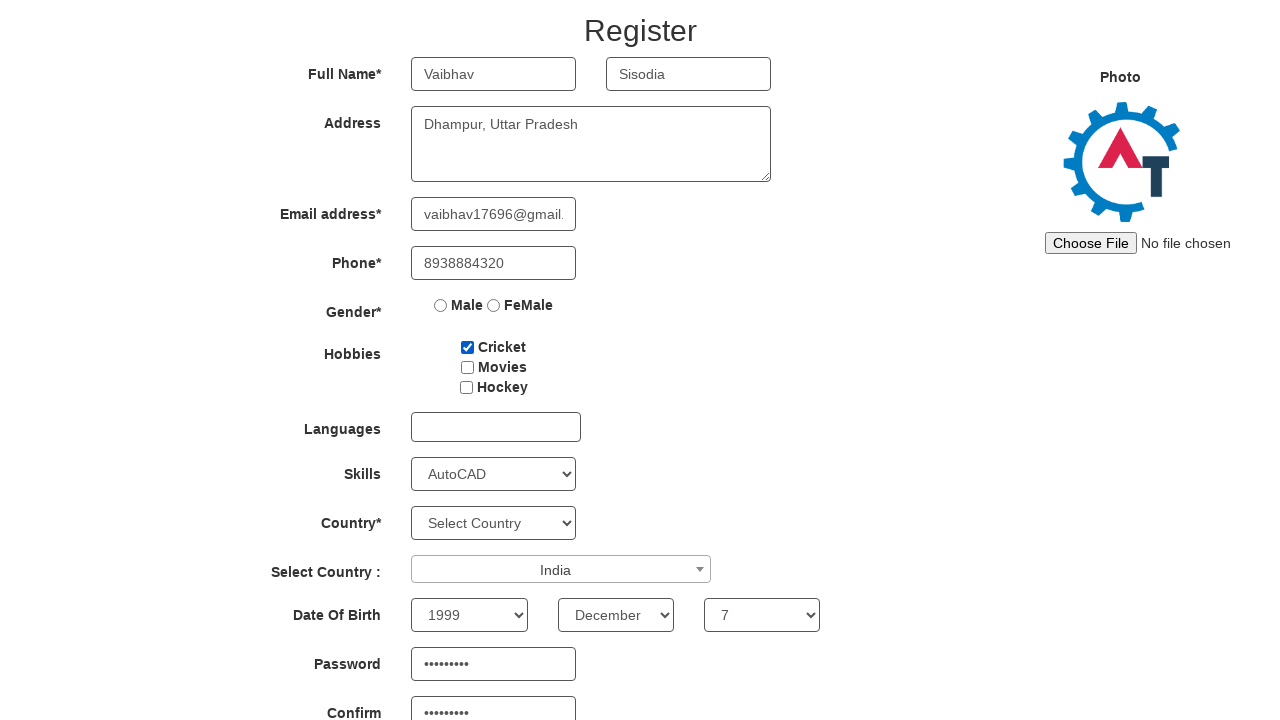

Selected 'Male' radio button for gender at (441, 305) on input[name='radiooptions'][value='Male']
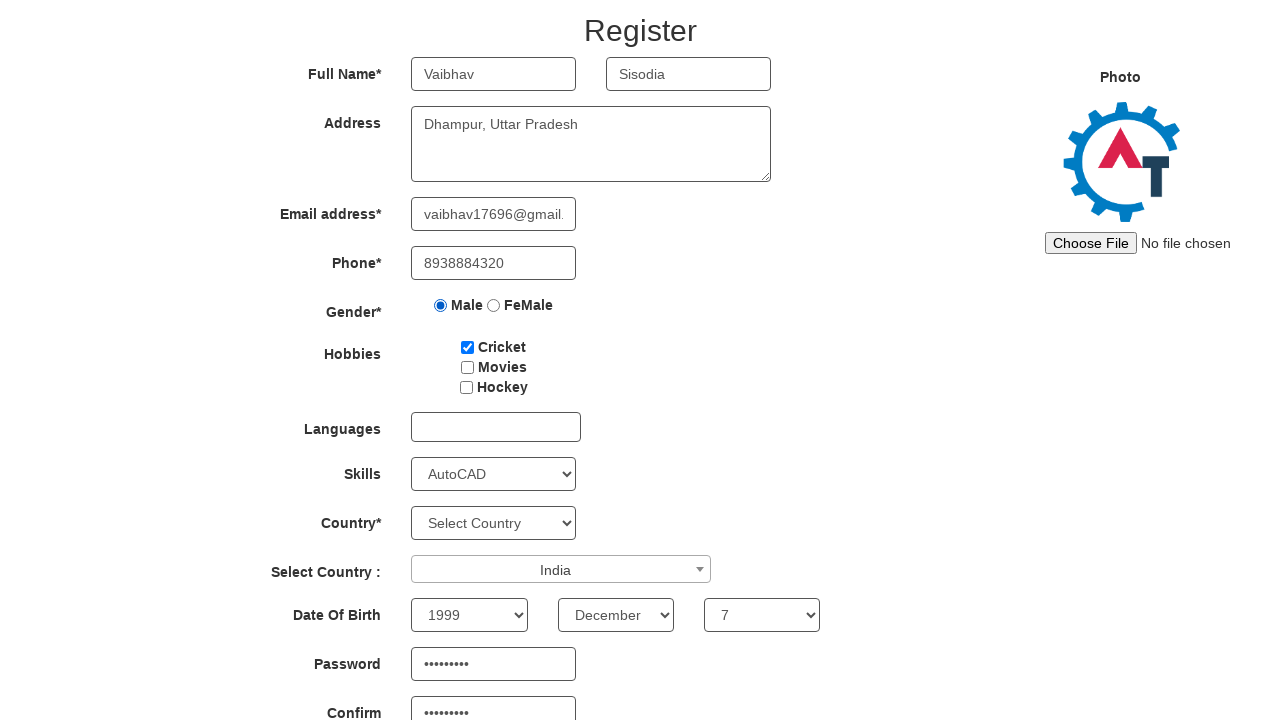

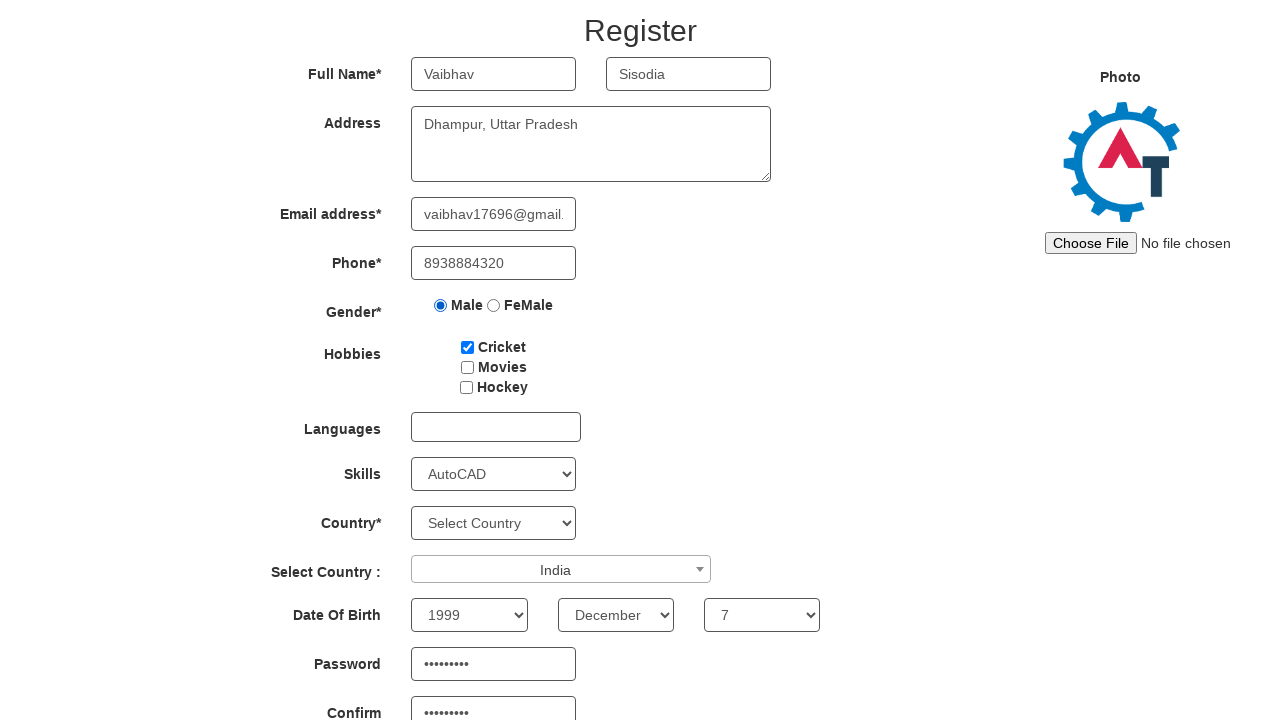